Tests dropdown selection functionality by selecting an option and verifying it was selected correctly

Starting URL: https://the-internet.herokuapp.com/dropdown

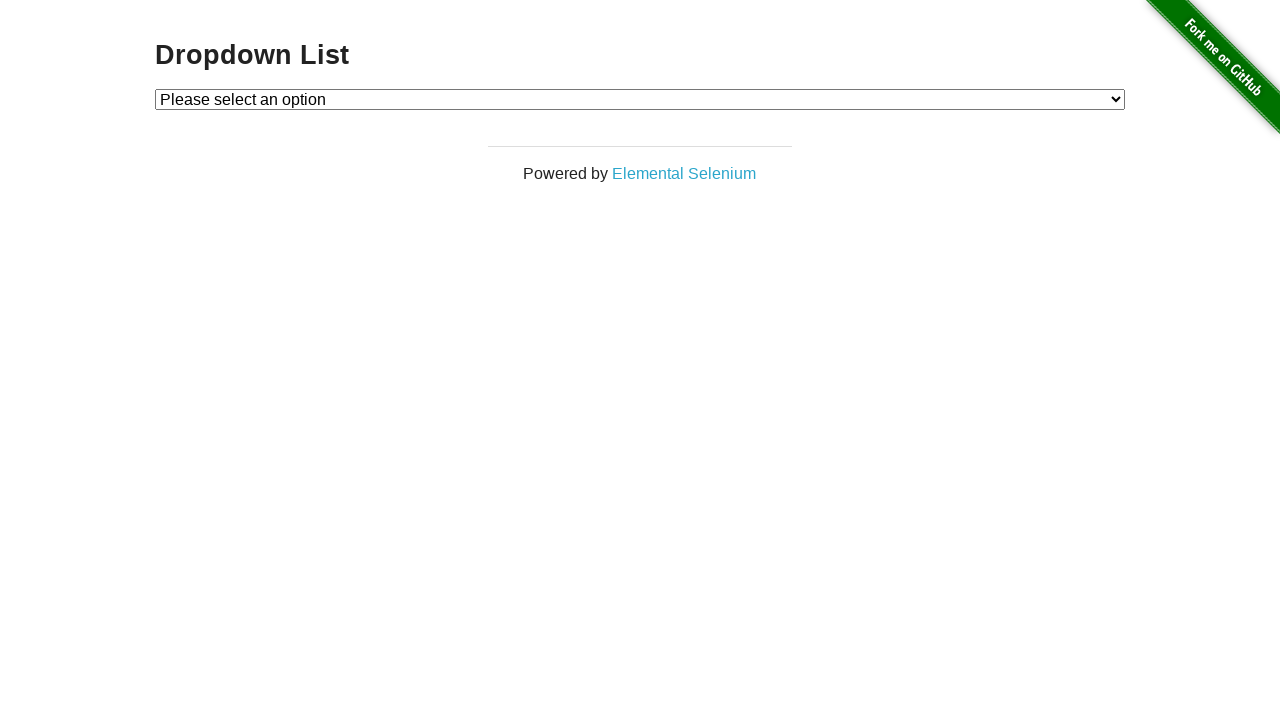

Navigated to dropdown test page
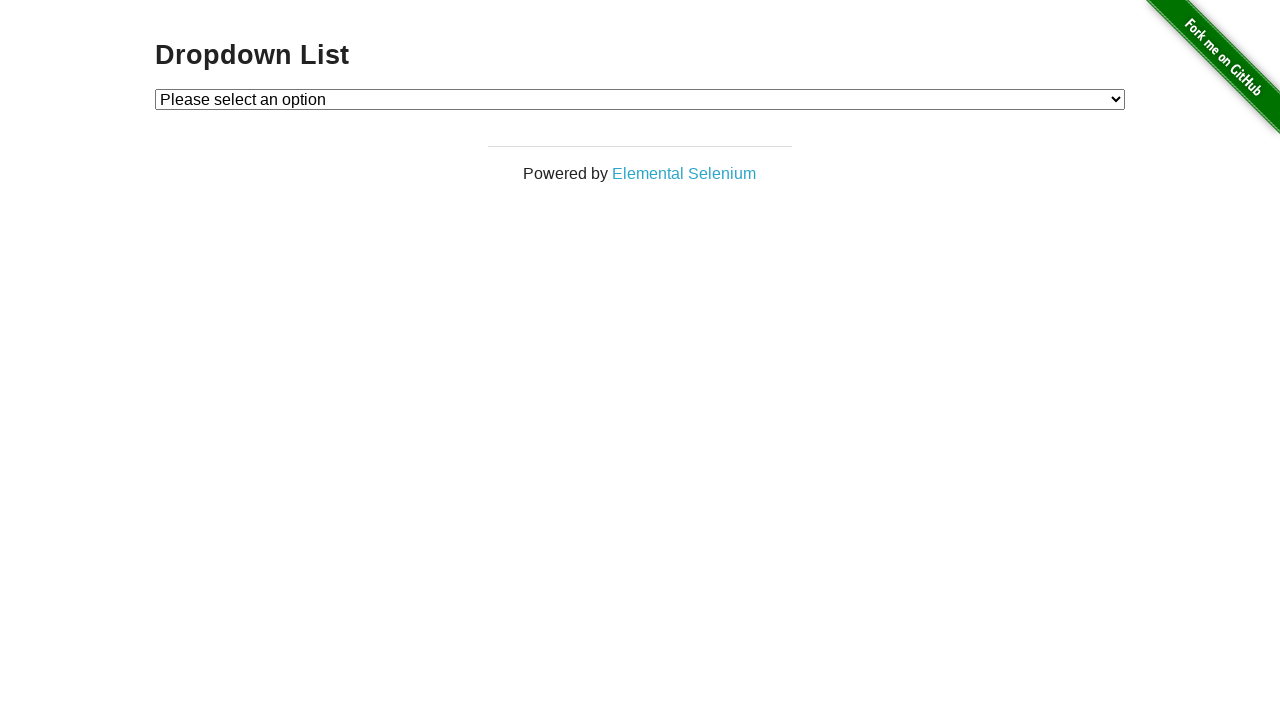

Selected 'Option 1' from dropdown menu on select#dropdown
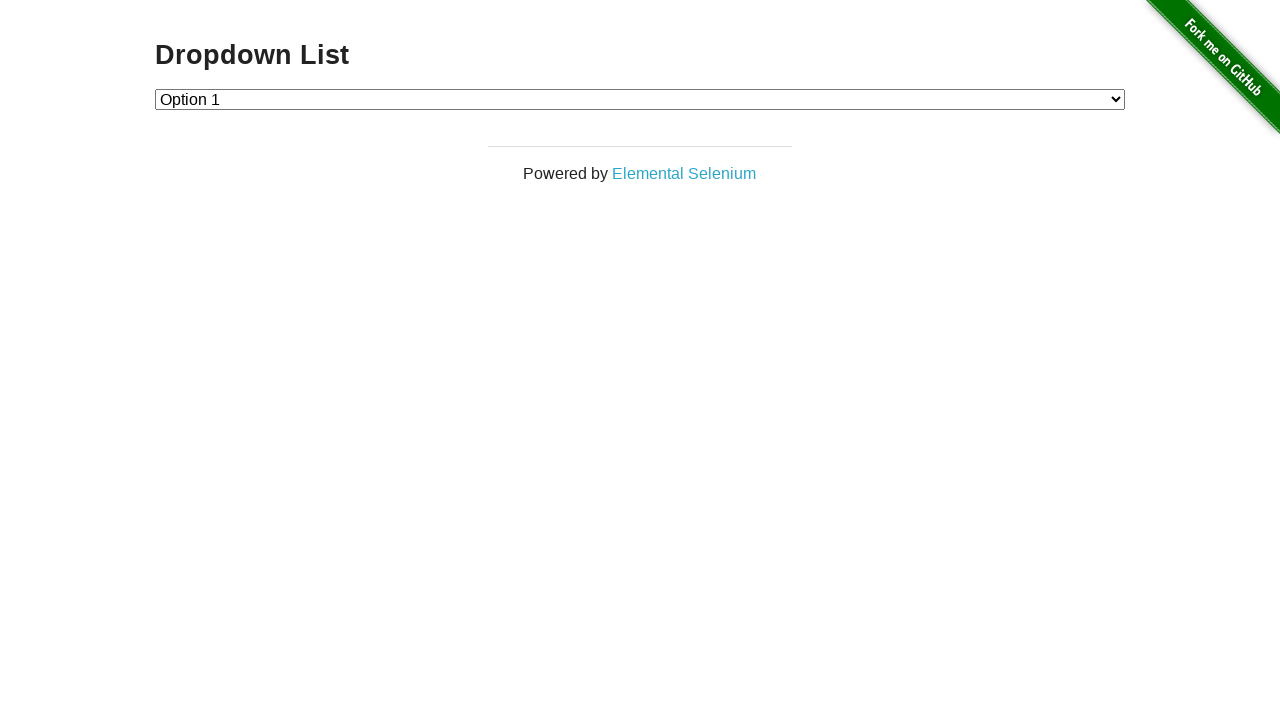

Retrieved the selected dropdown value
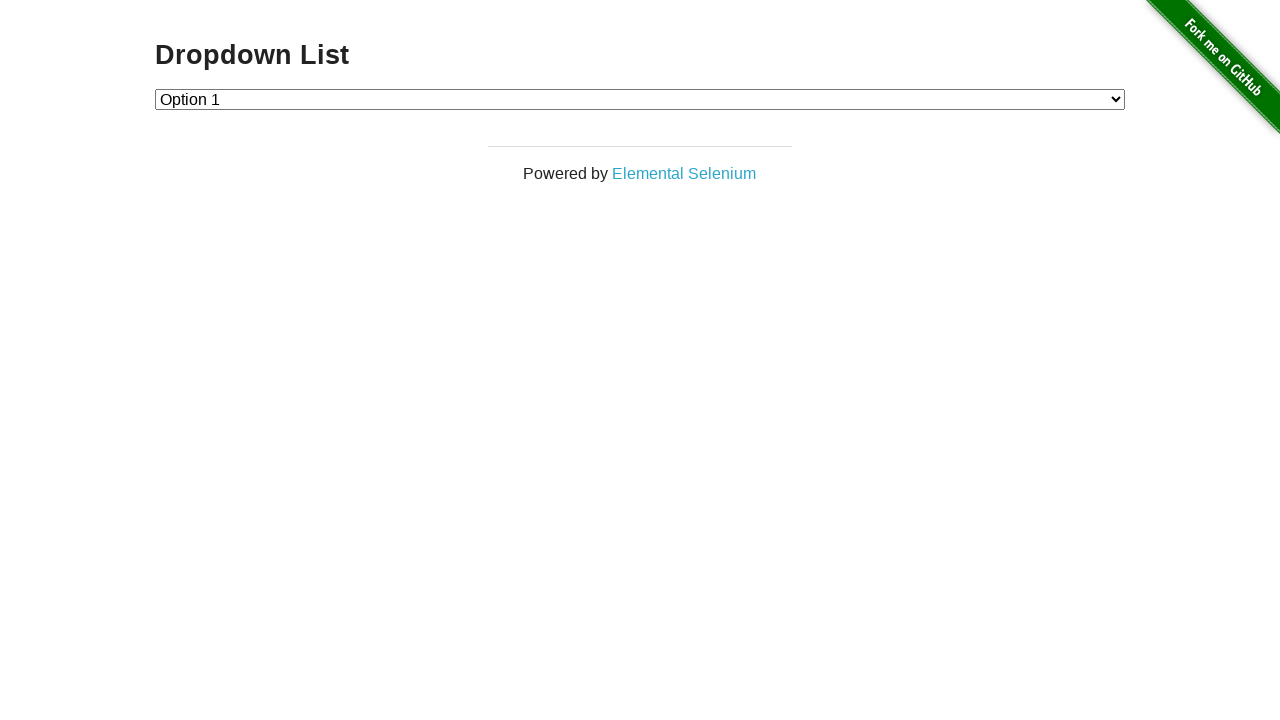

Verified that Option 1 is correctly selected (value contains '1')
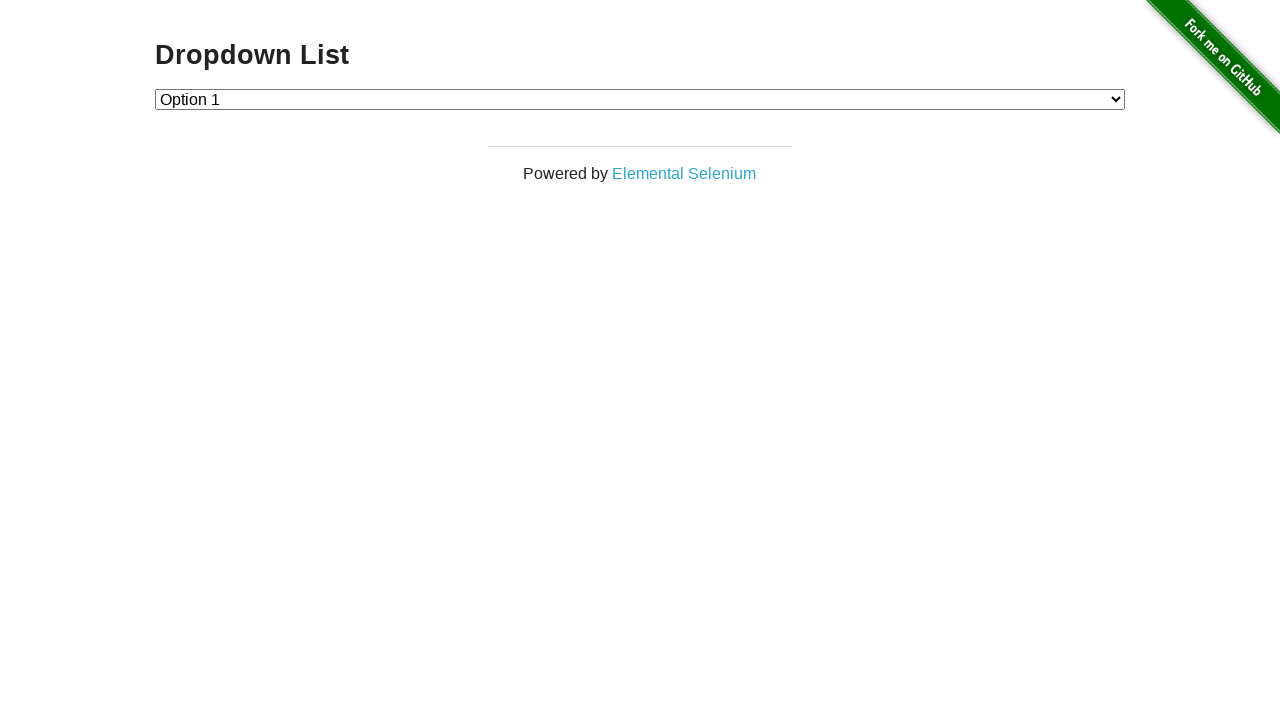

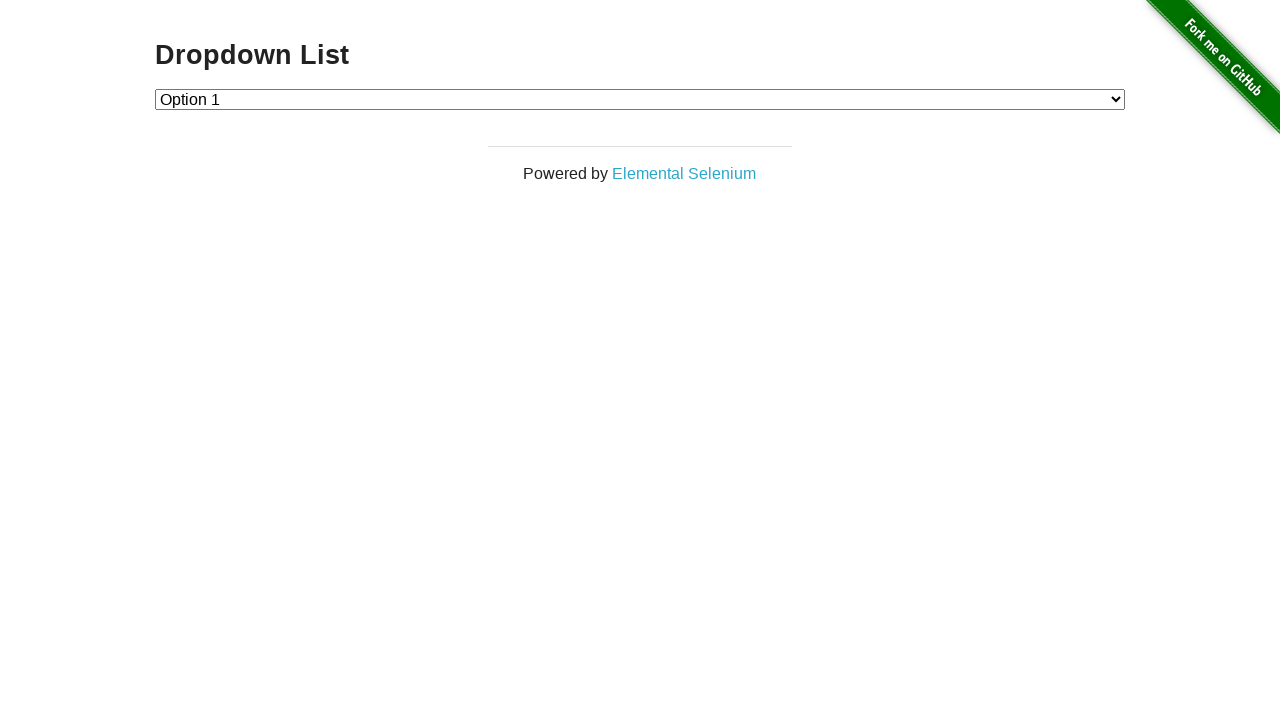